Tests a sign-up form by filling in username, password, confirmation password, and email fields, then submitting the form and verifying the confirmation message

Starting URL: https://v1.training-support.net/selenium/dynamic-attributes

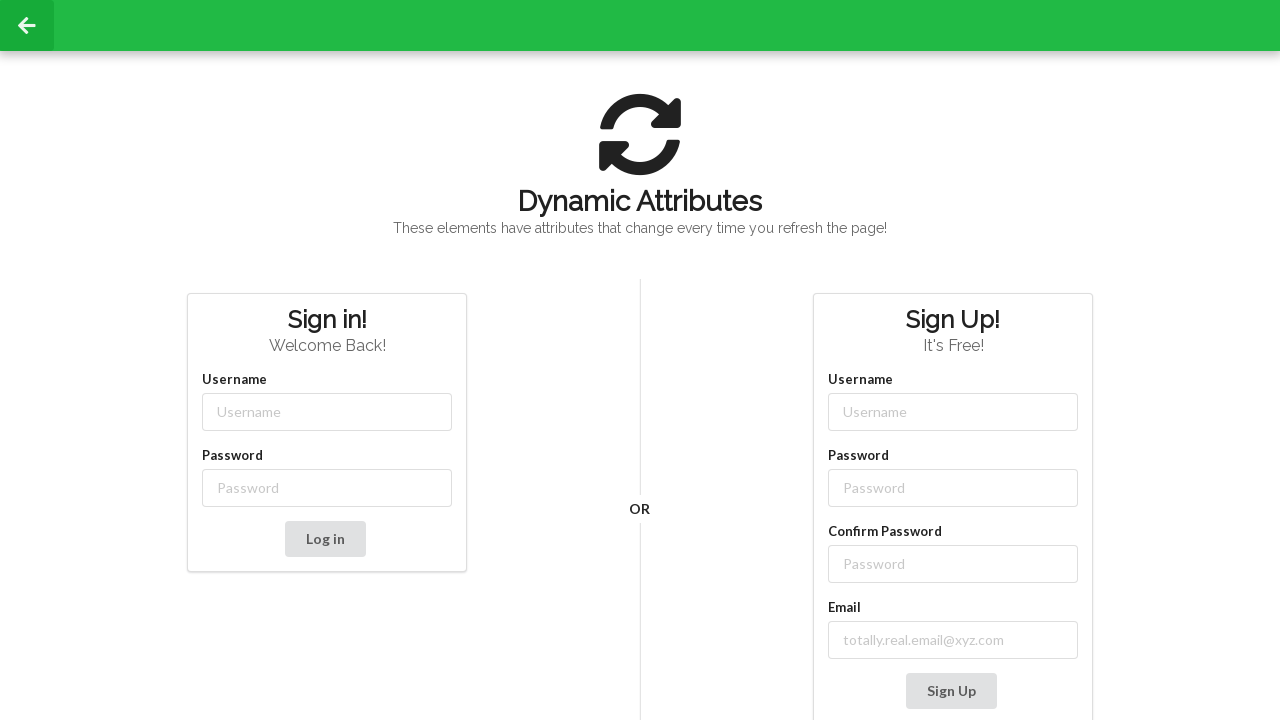

Filled username field with 'NewUser' on //input[contains(@class, '-username')]
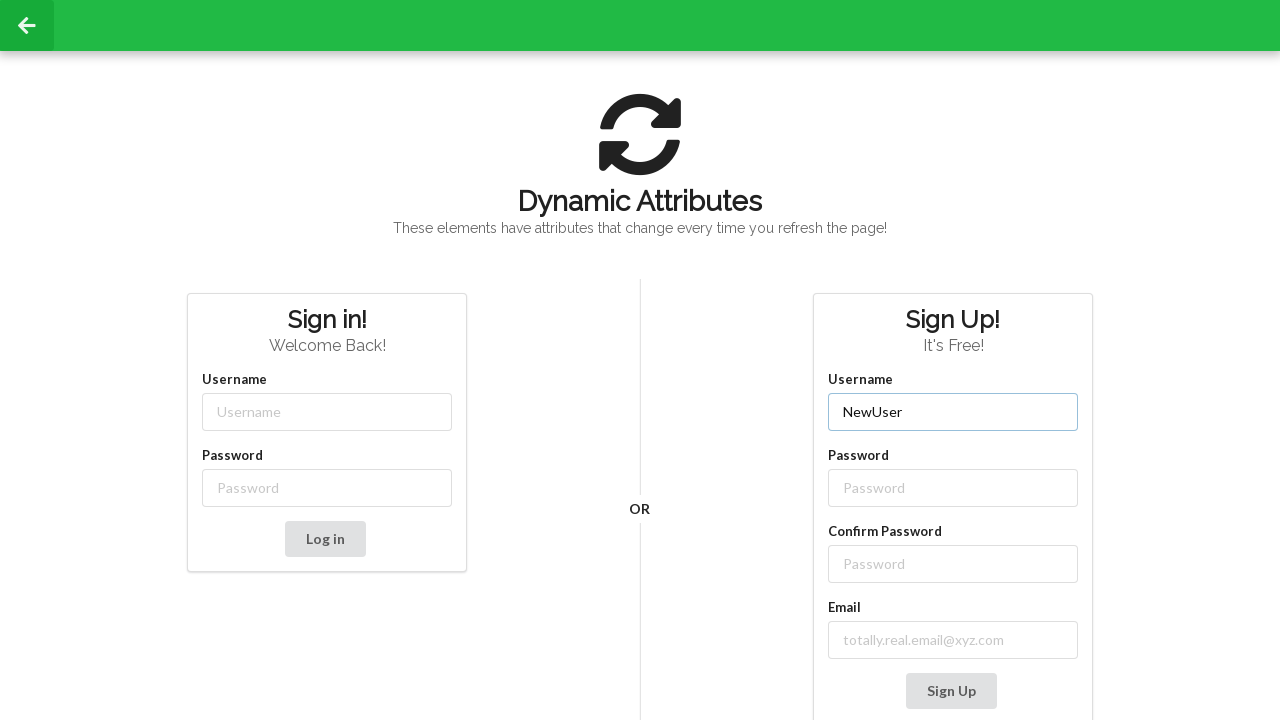

Filled password field with 'Password' on //input[contains(@class, '-password')]
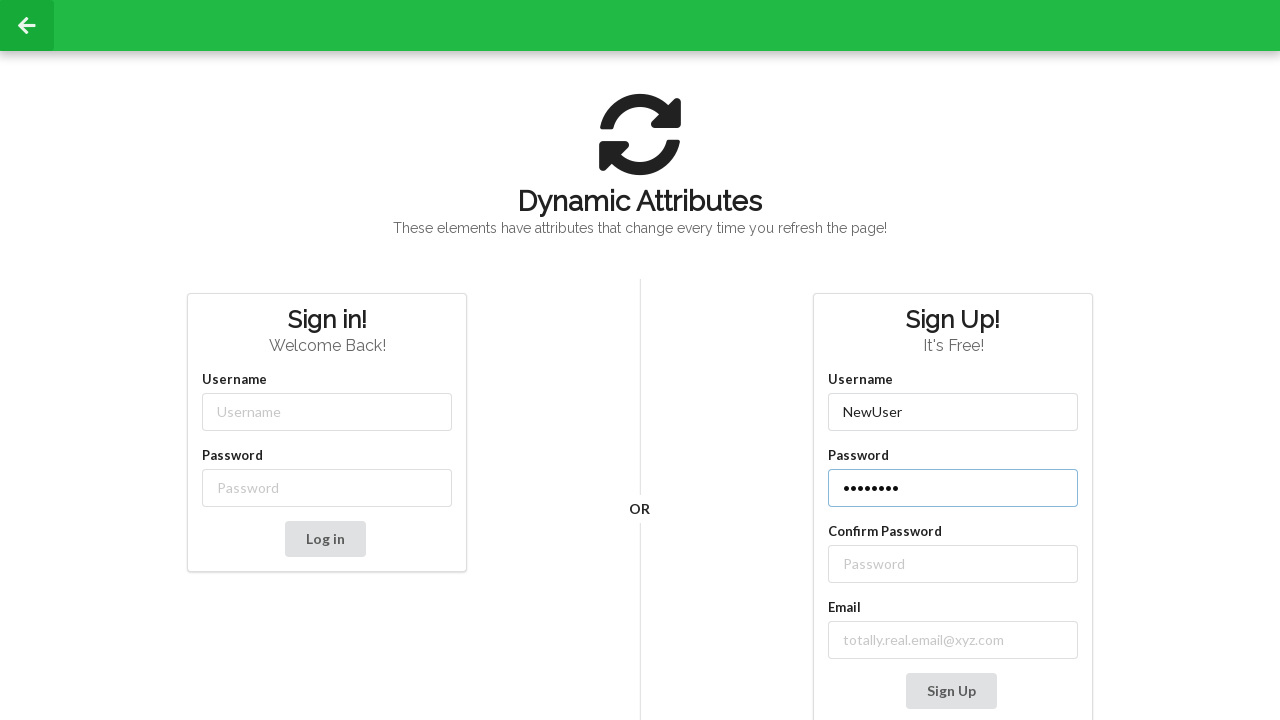

Filled confirm password field with 'Password' on //label[text() = 'Confirm Password']/following-sibling::input
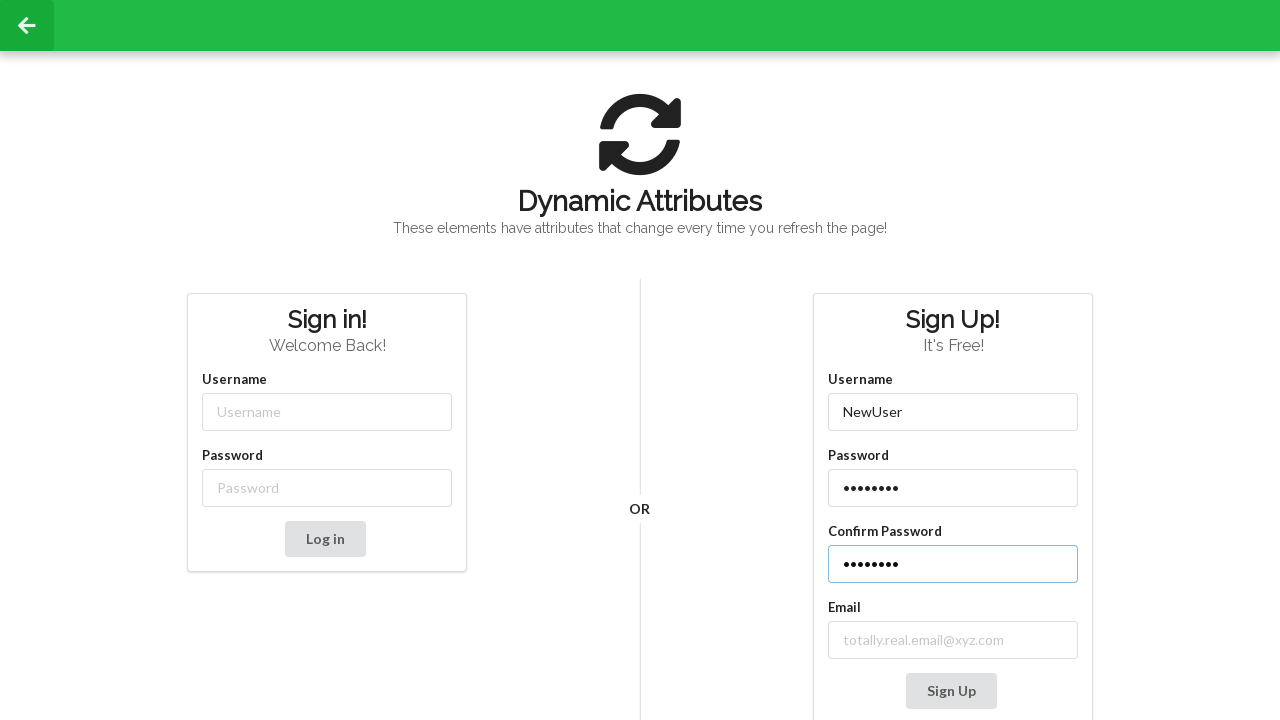

Filled email field with 'real_email@xyz.com' on //label[contains(text(), 'mail')]/following-sibling::input
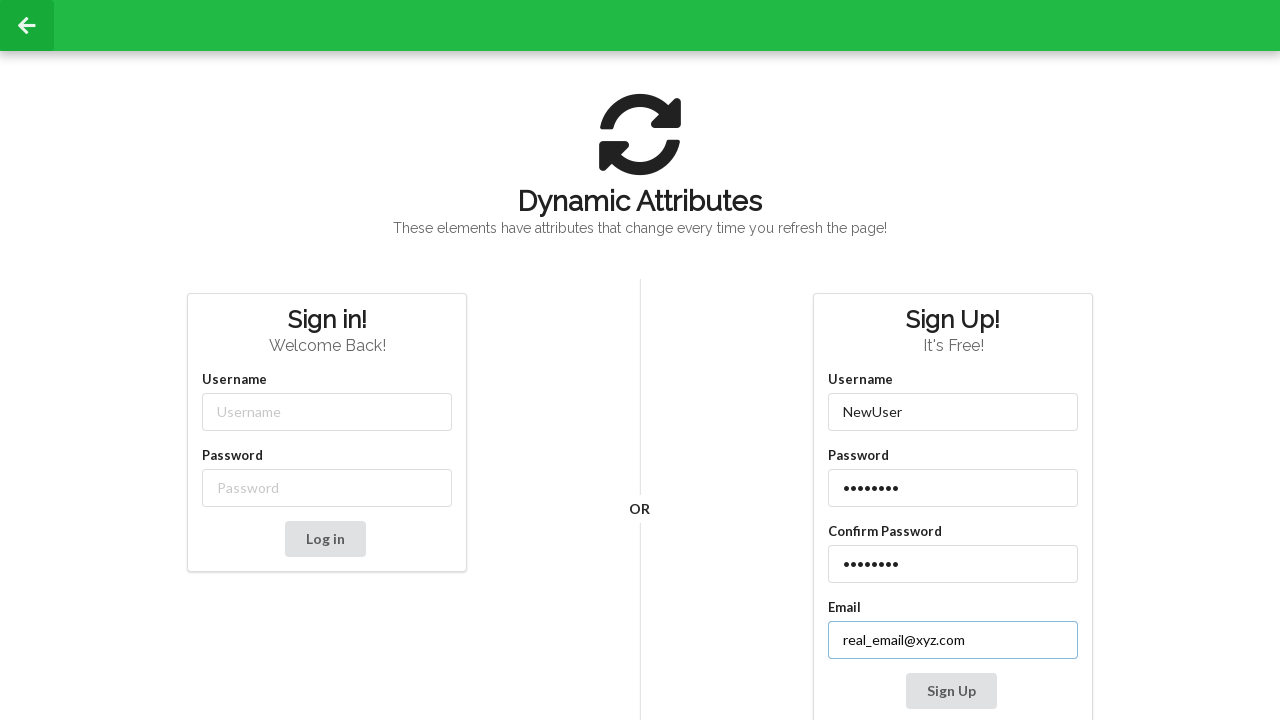

Clicked Sign Up button to submit form at (951, 691) on xpath=//button[contains(text(), 'Sign Up')]
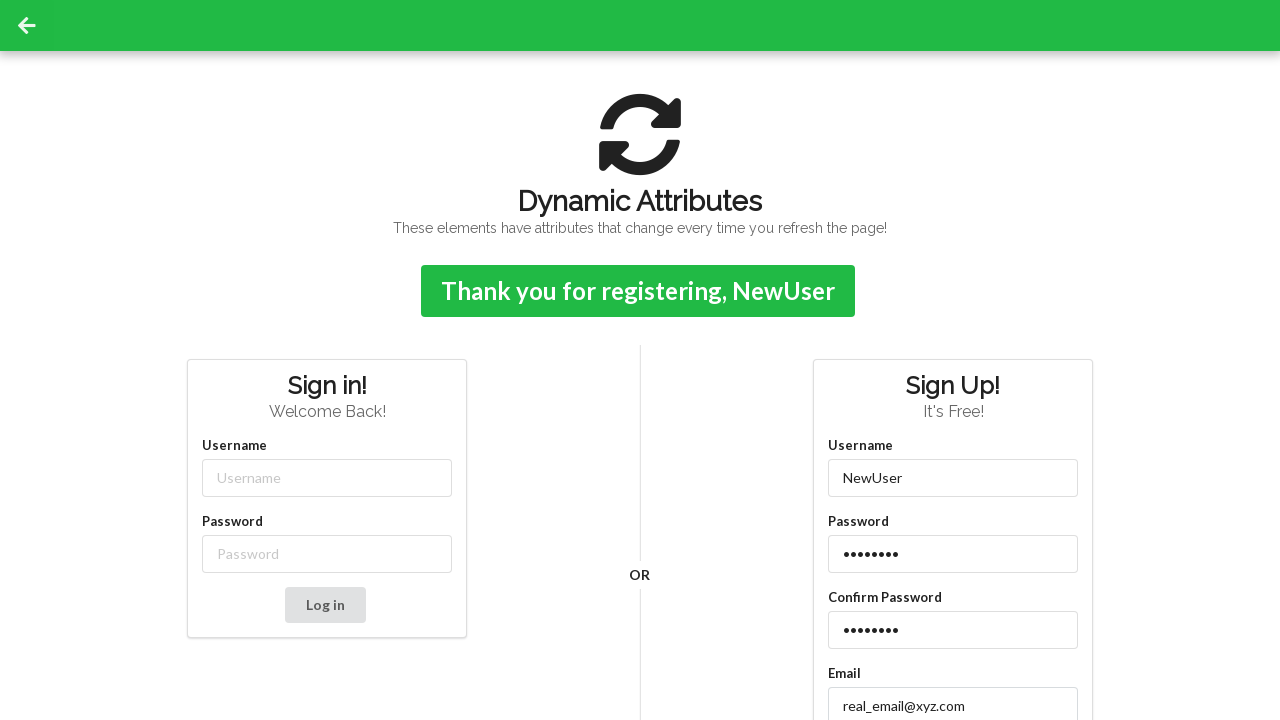

Confirmation message appeared after form submission
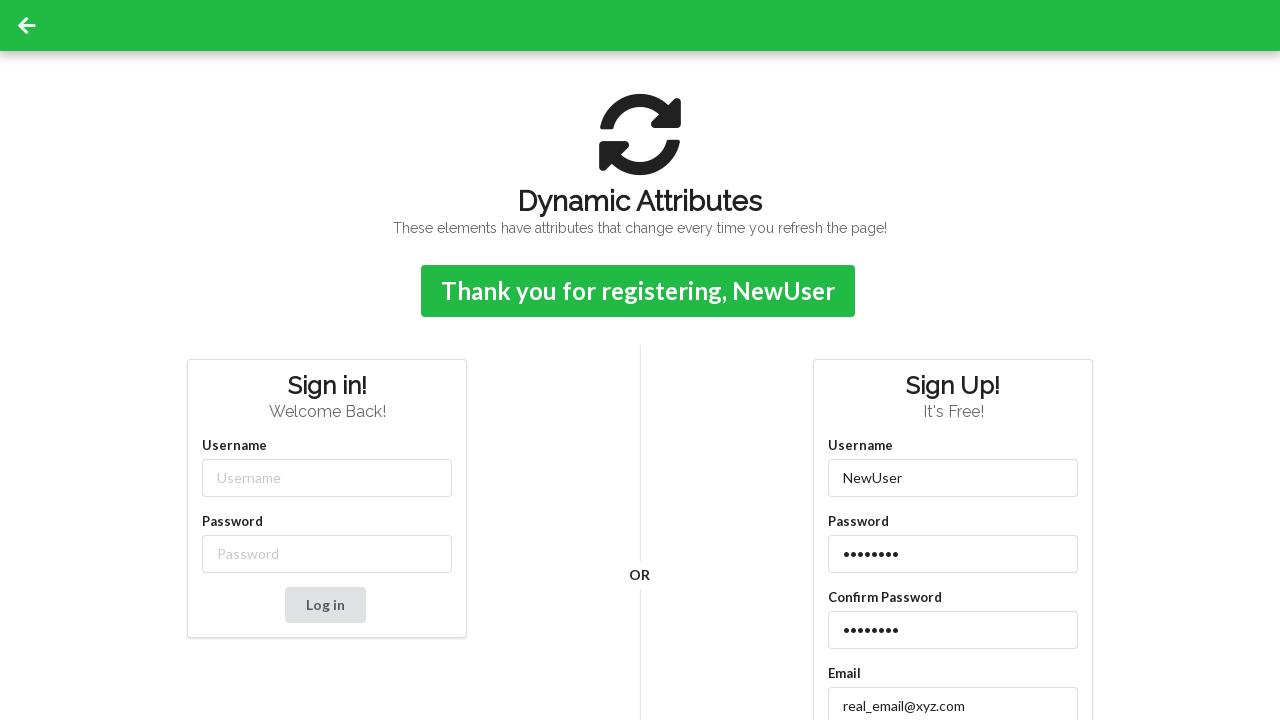

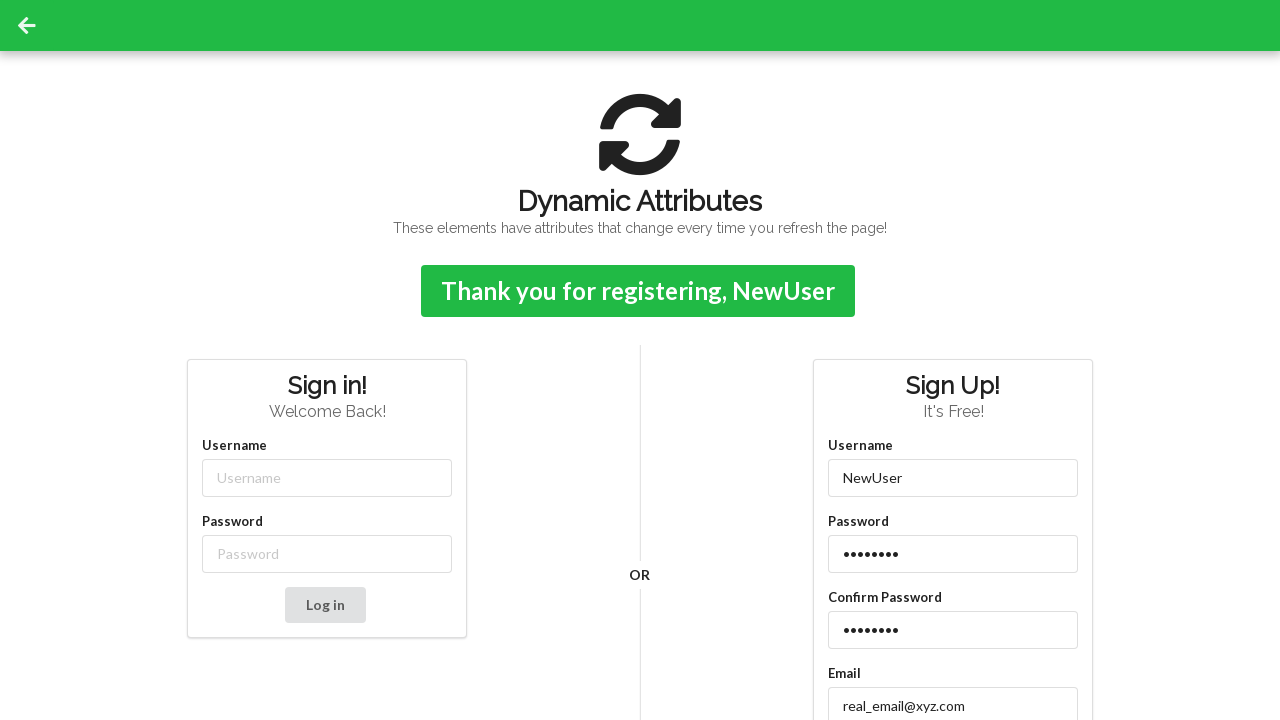